Waits for a price to reach $100, books it, then solves a mathematical problem by extracting a value and calculating its result

Starting URL: http://suninjuly.github.io/explicit_wait2.html

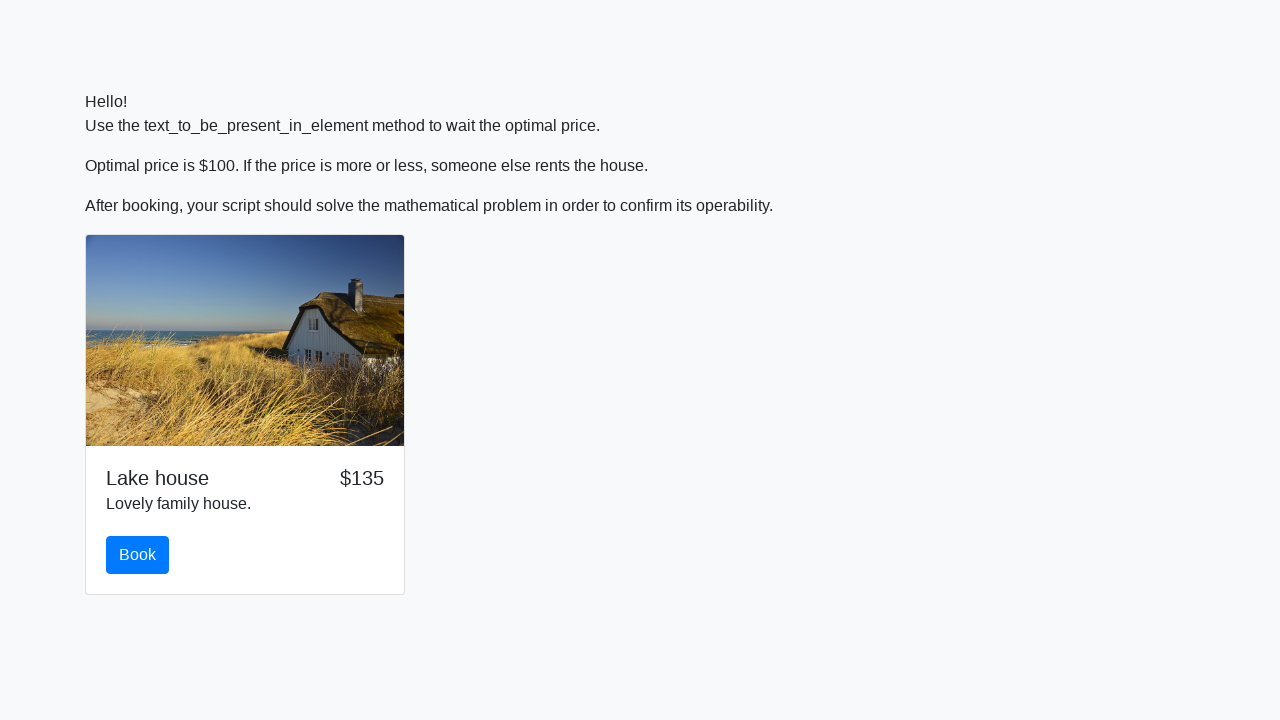

Waited for price to reach $100
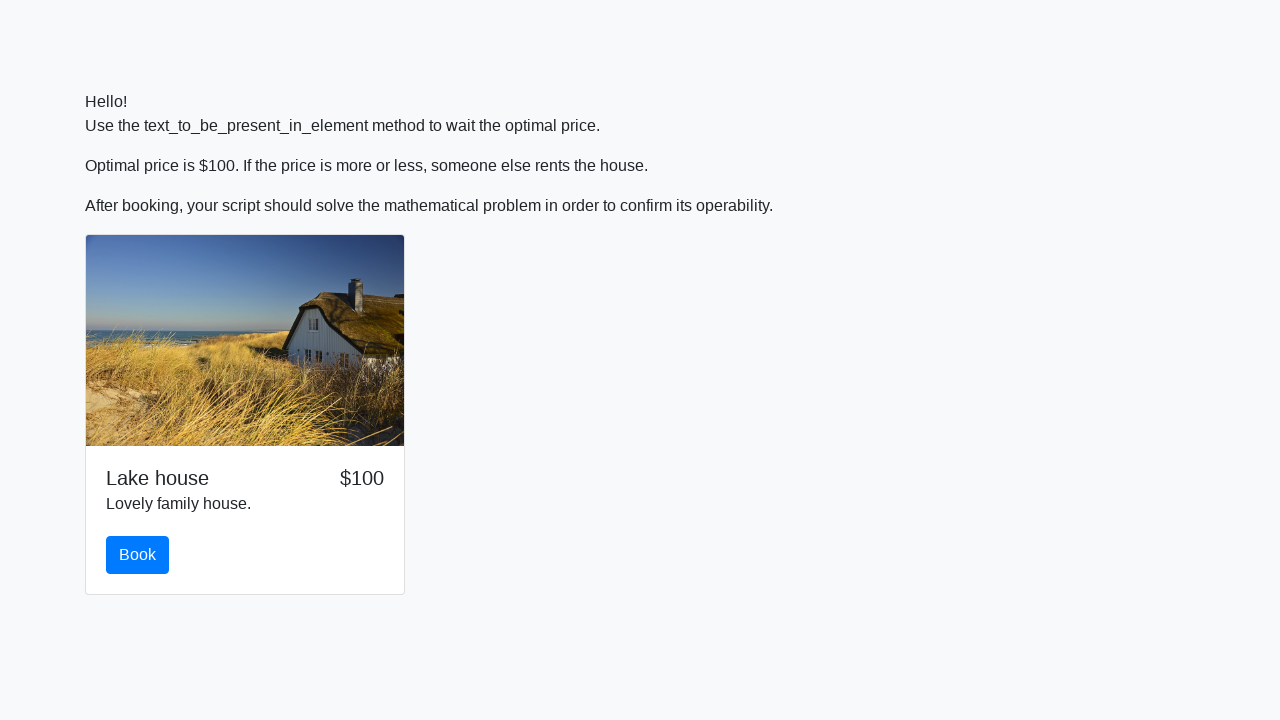

Clicked book button at (138, 555) on #book
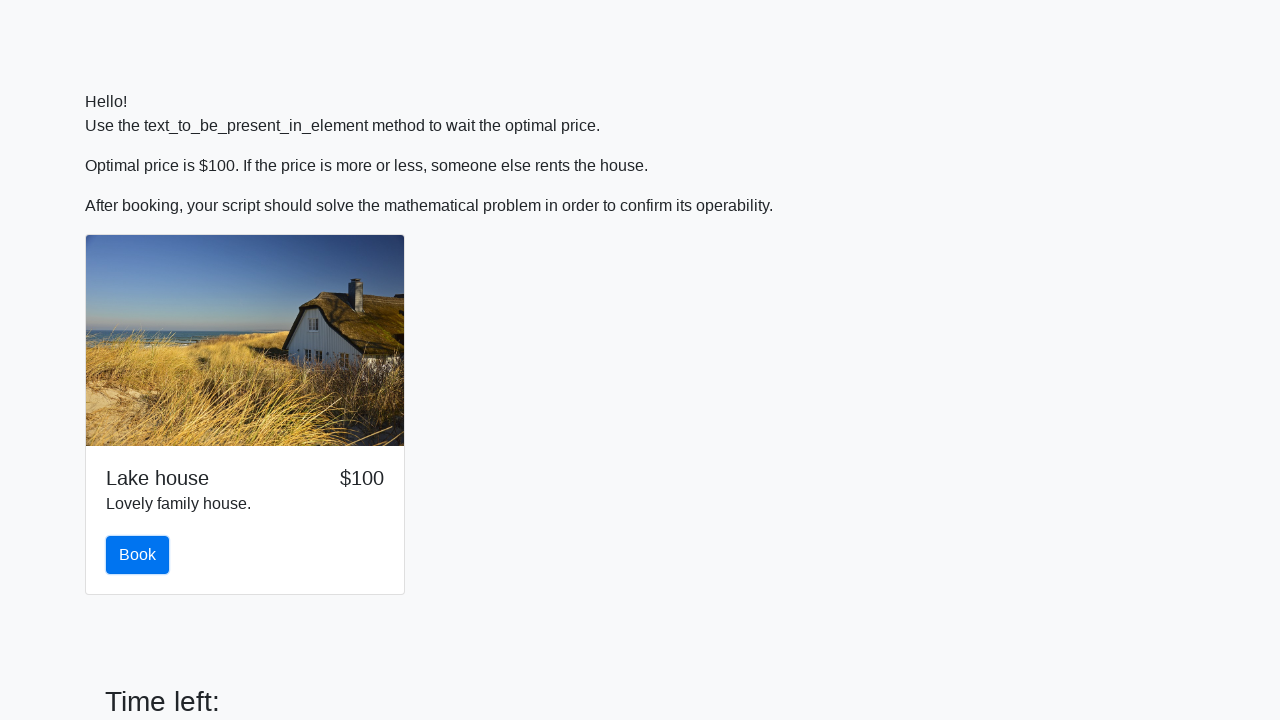

Located input value element
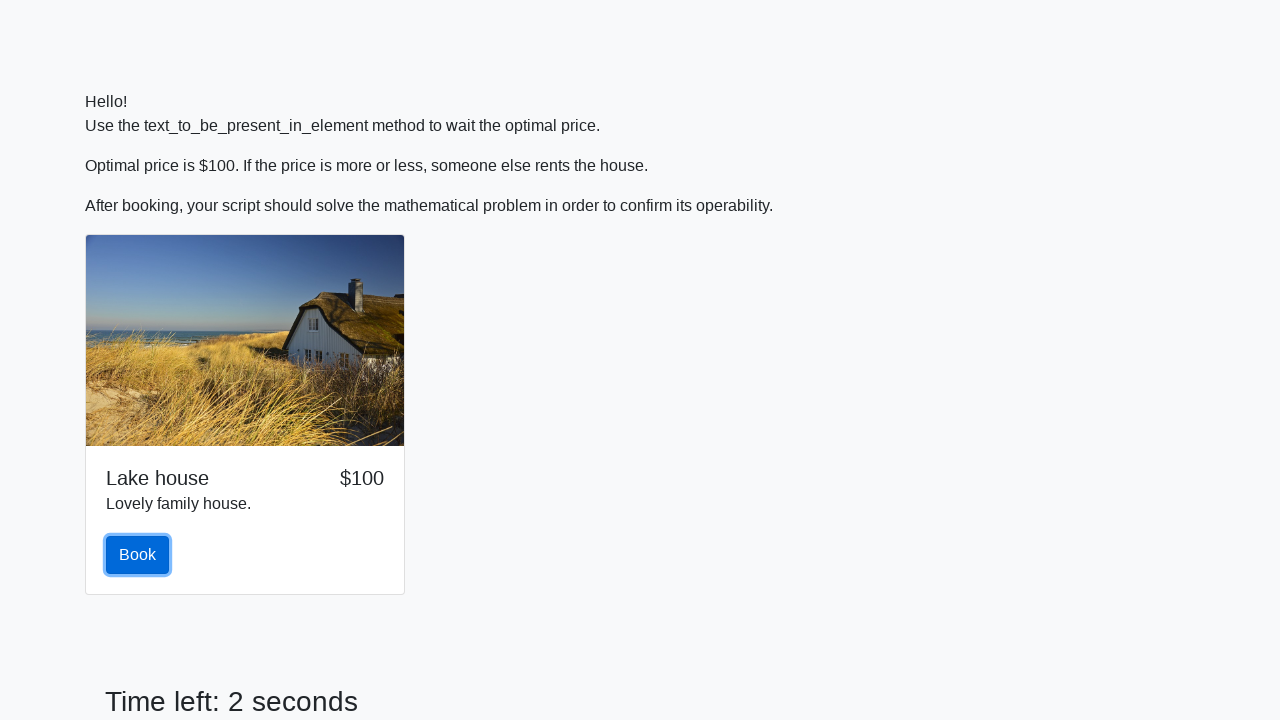

Extracted text content from input value element
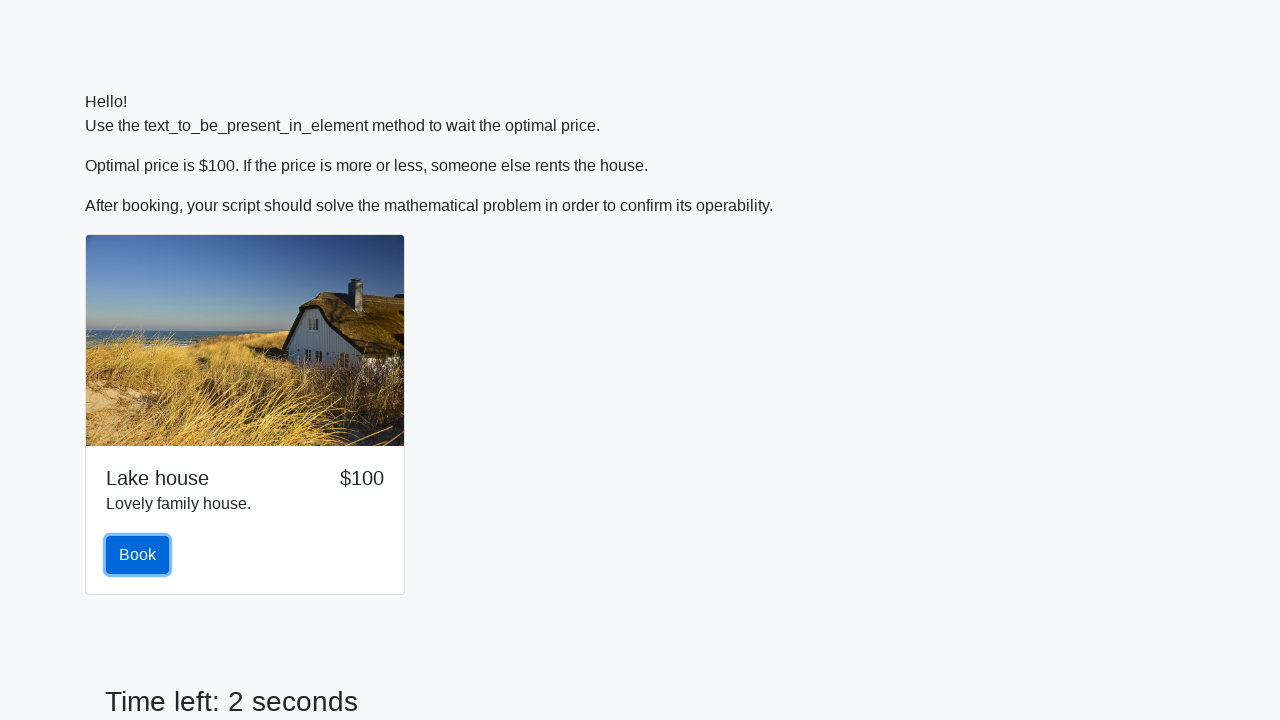

Calculated result: 1.9412749549630826 from input value: 475
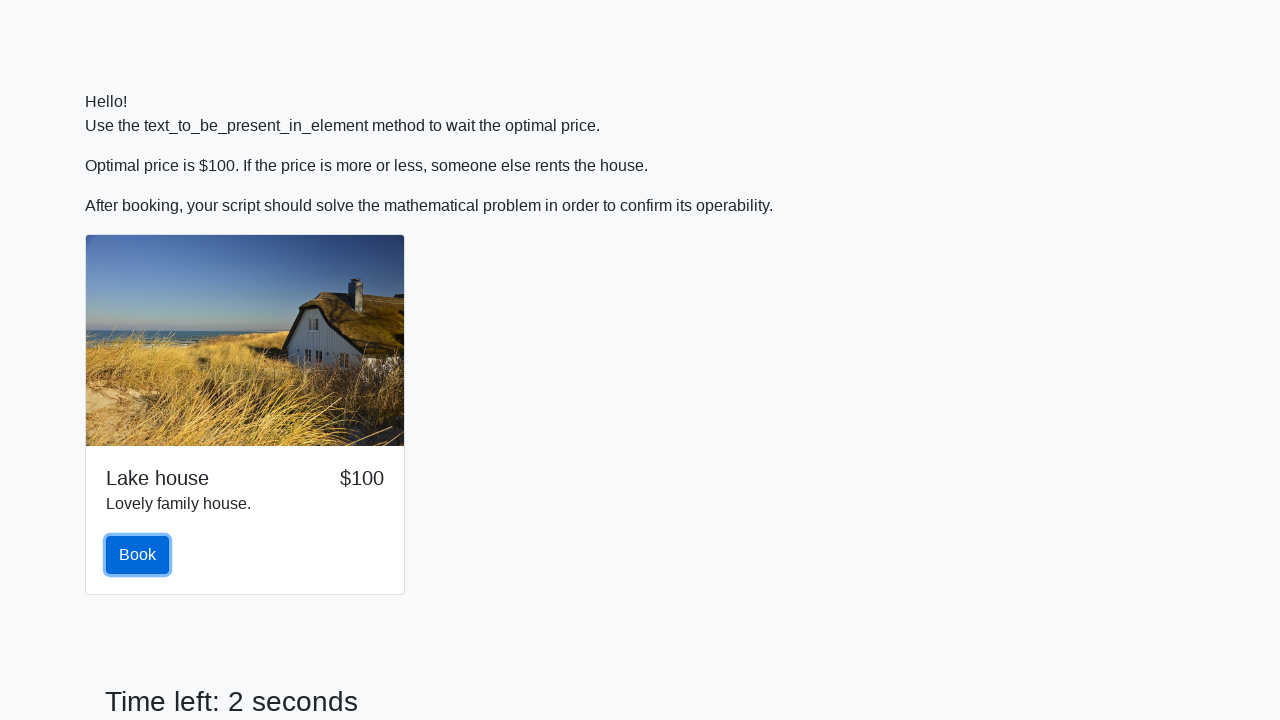

Filled answer field with calculated result on #answer
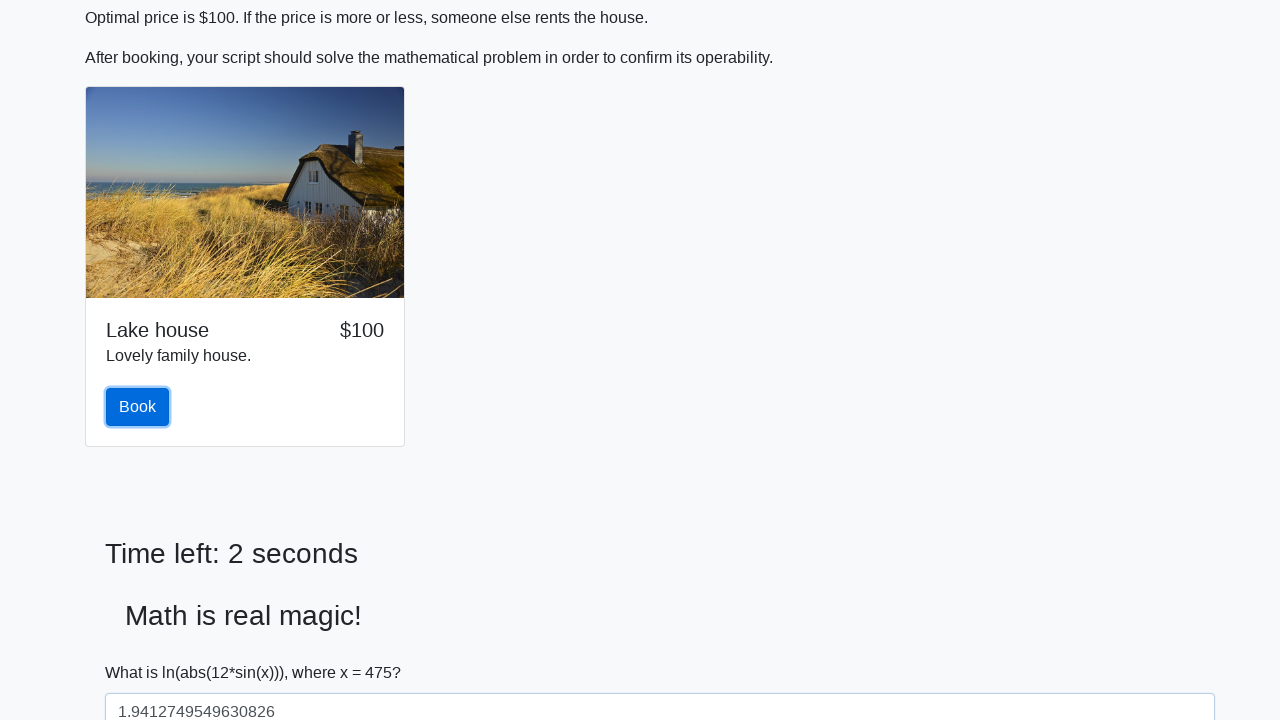

Clicked solve button to submit answer at (143, 651) on #solve
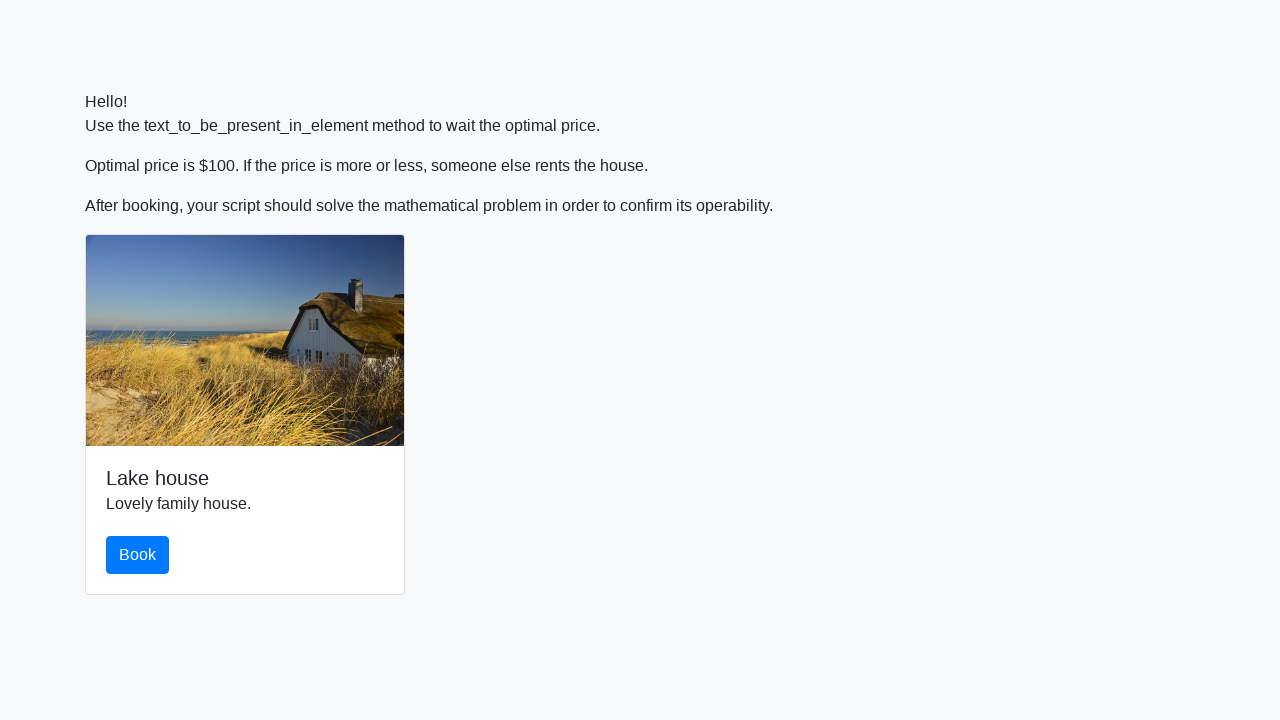

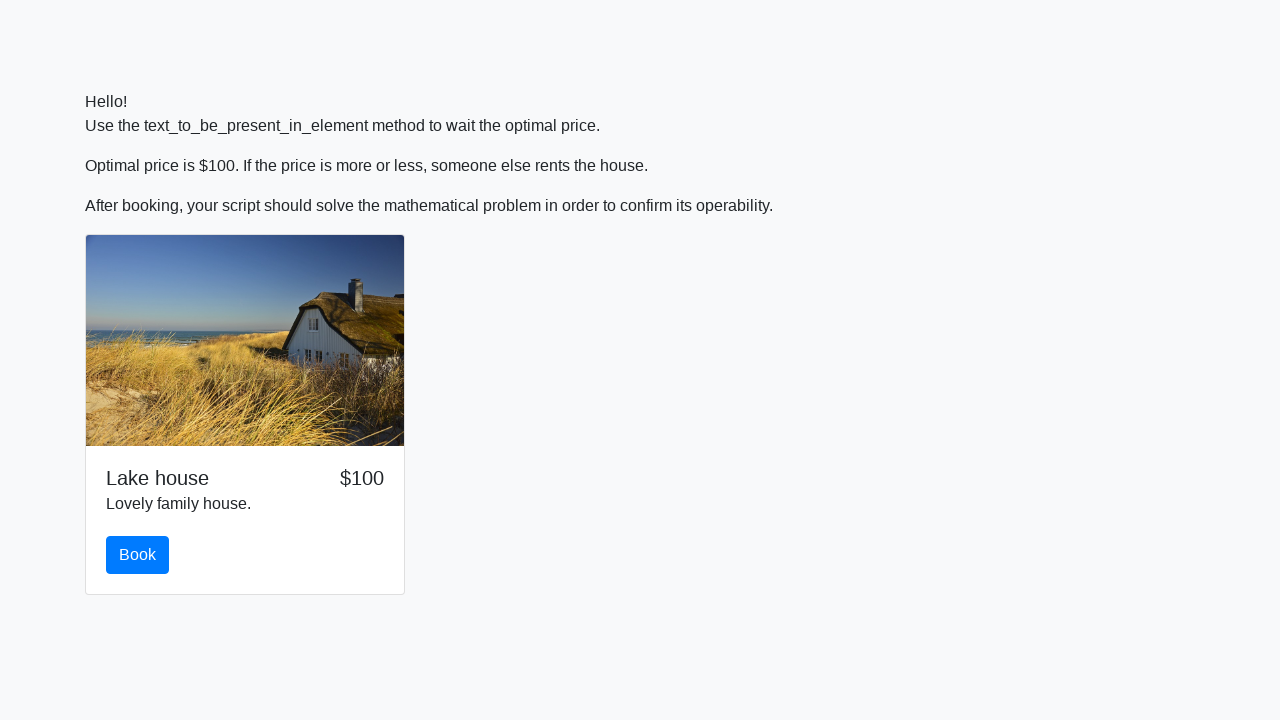